Tests dynamic content loading by clicking a Start button and verifying that "Hello World!" text appears after loading

Starting URL: https://the-internet.herokuapp.com/dynamic_loading/1

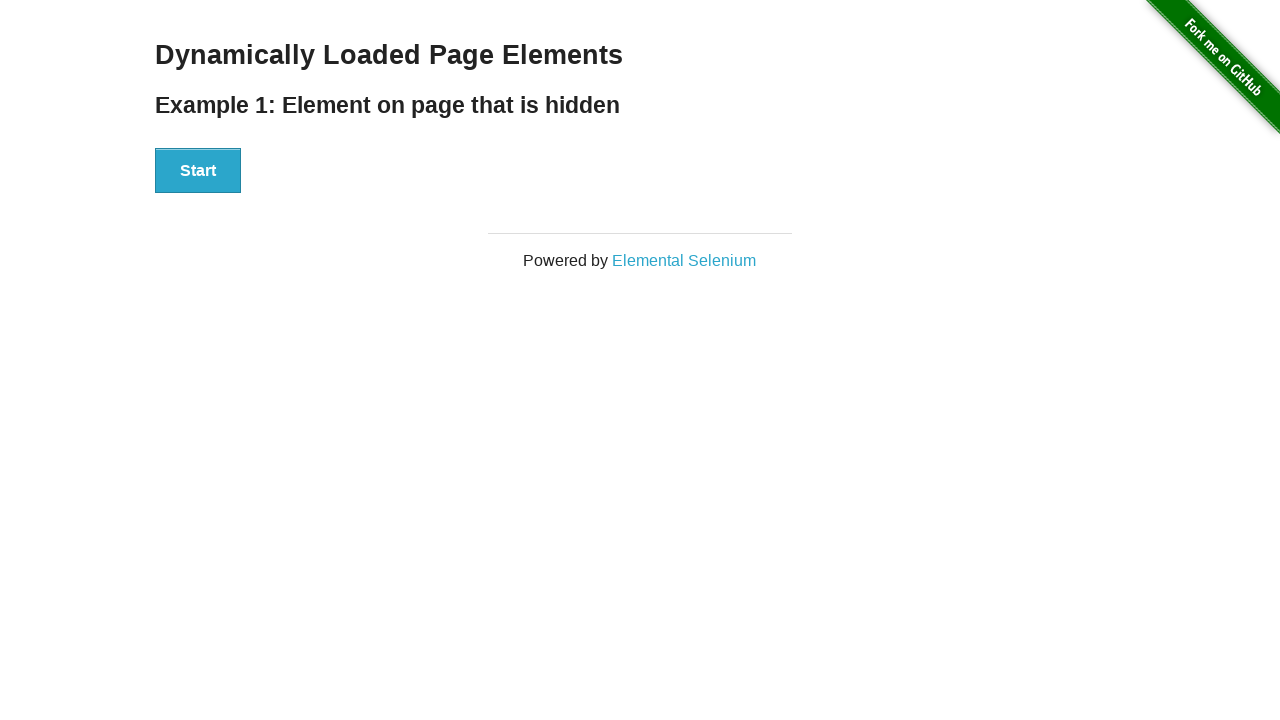

Clicked the Start button to trigger dynamic loading at (198, 171) on xpath=//button
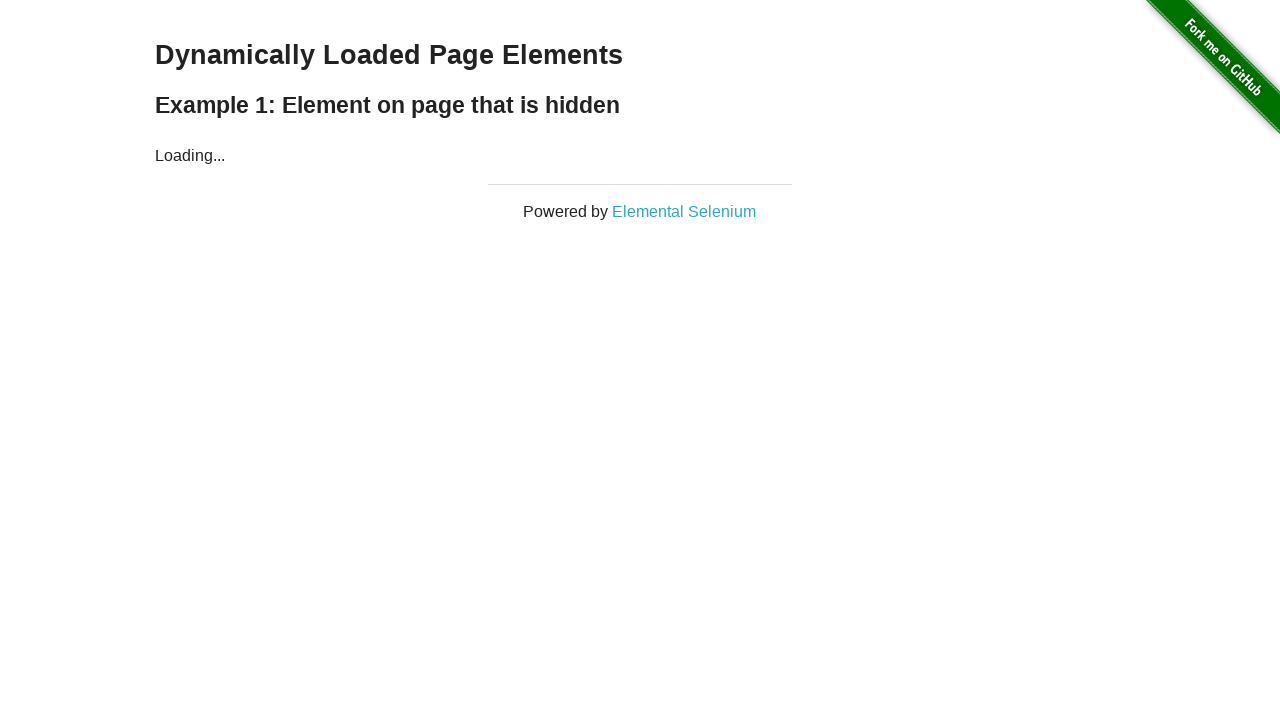

Waited for 'Hello World!' text to become visible
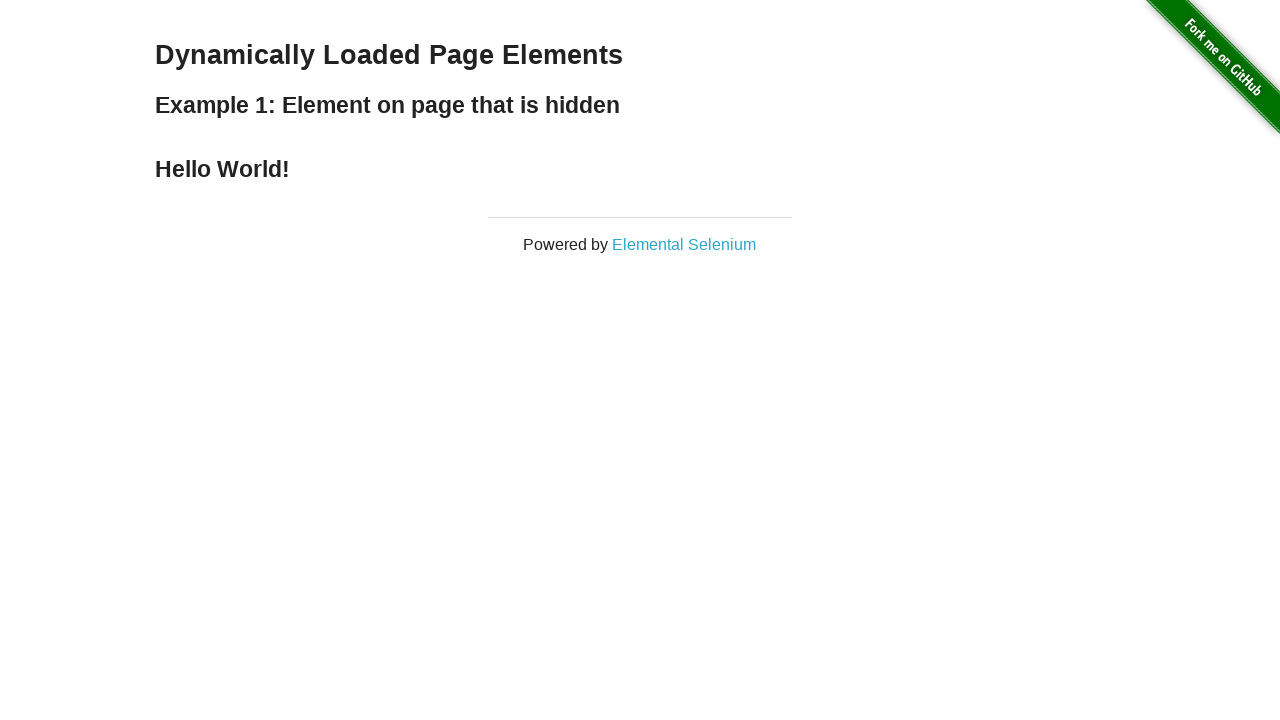

Located the 'Hello World!' element
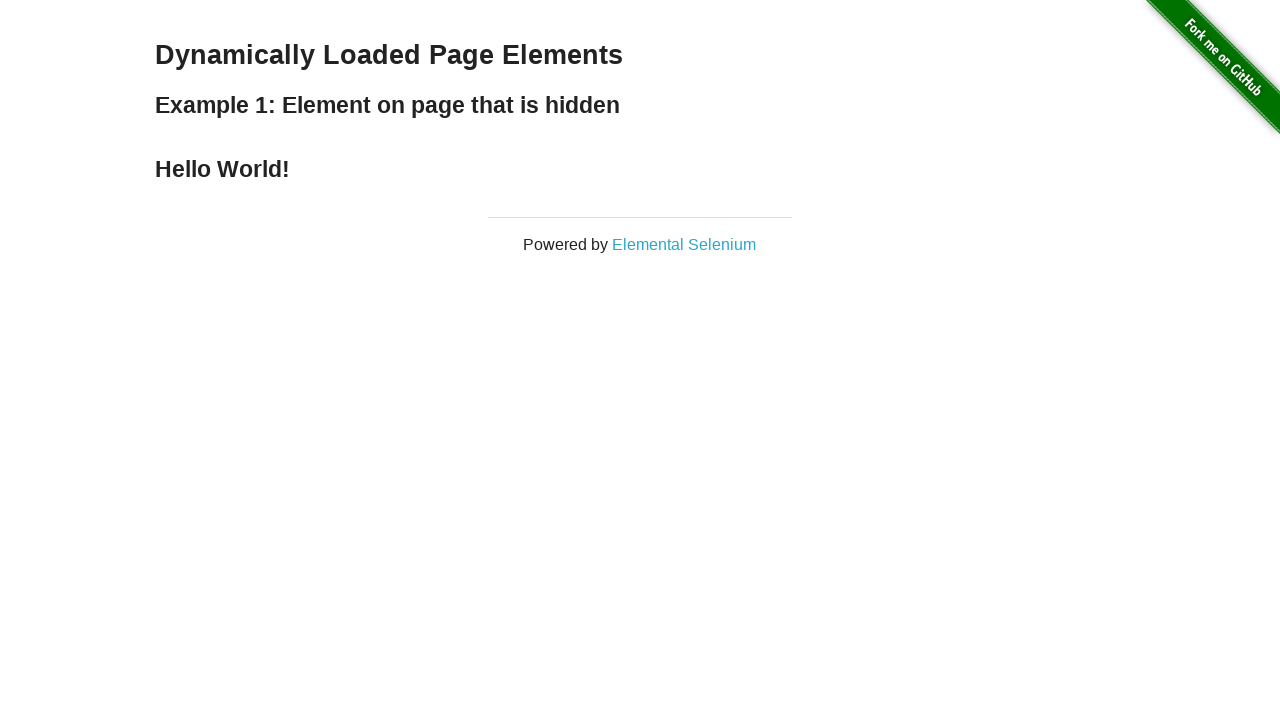

Verified that the element contains 'Hello World!' text
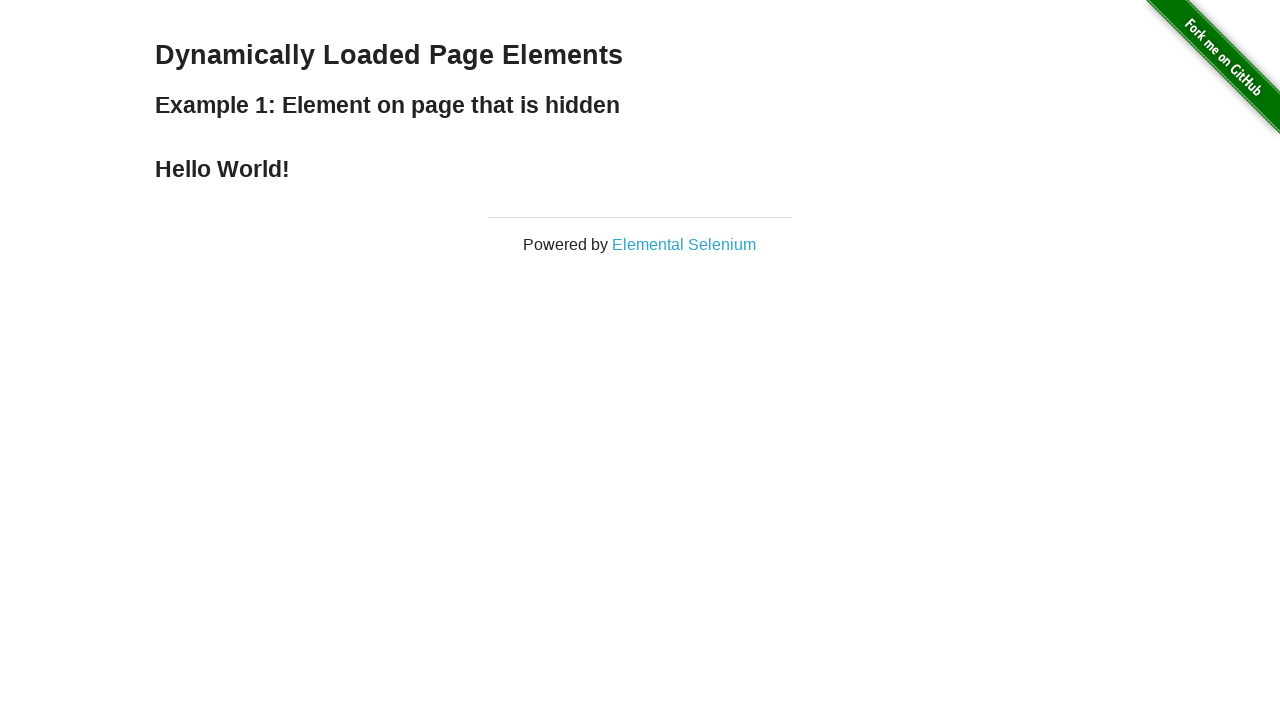

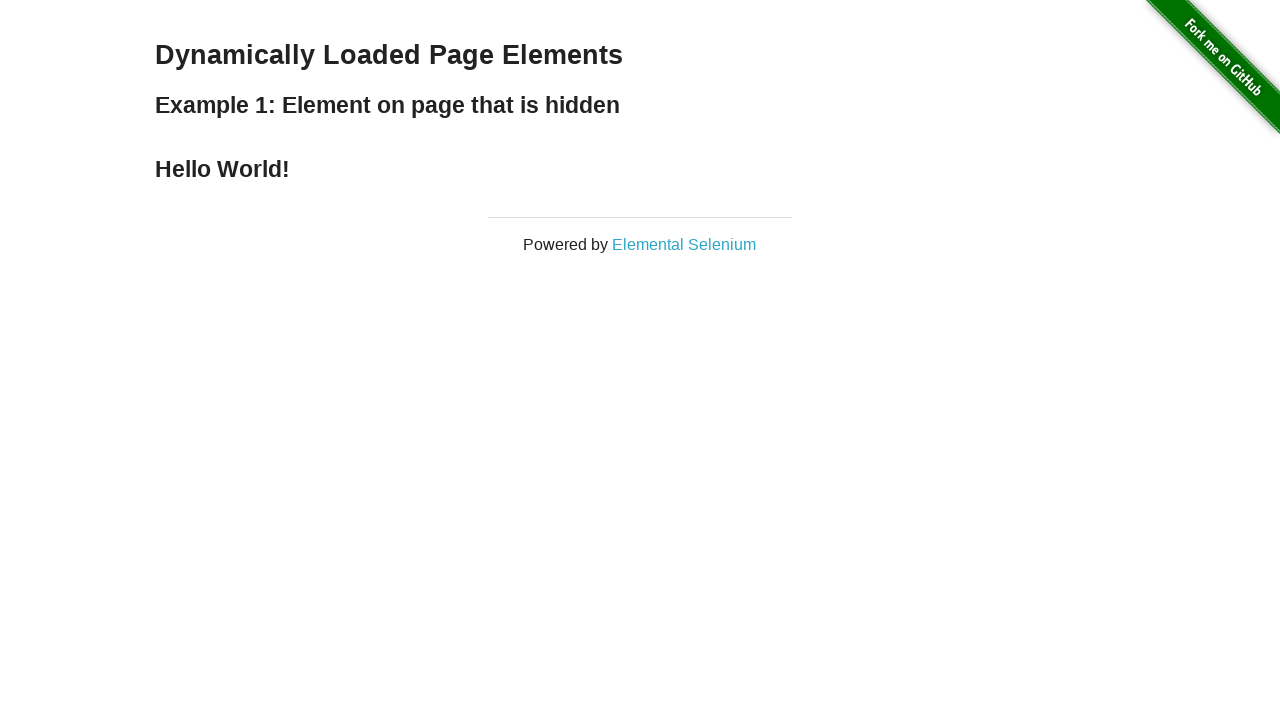